Navigates to a dashboard page and executes JavaScript to display an alert dialog, demonstrating JavaScript executor functionality in browser automation.

Starting URL: https://dashboards.handmadeinteractive.com/jasonlove/

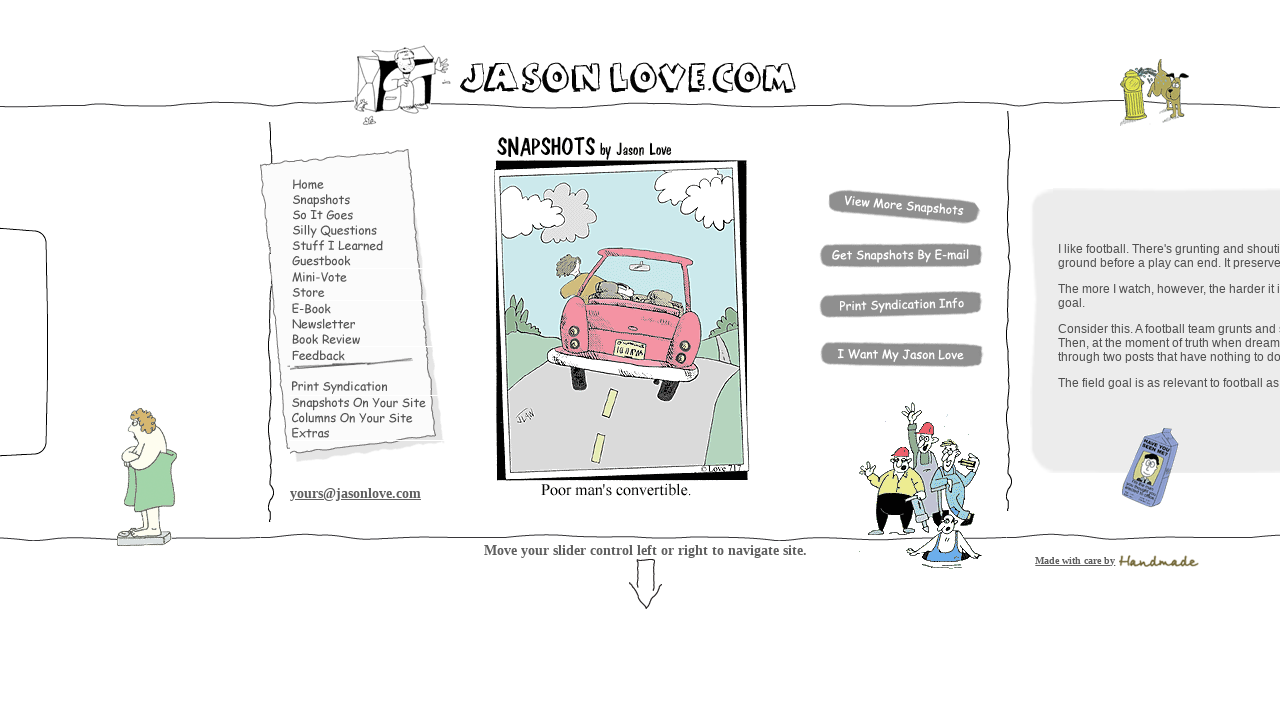

Navigated to dashboard page
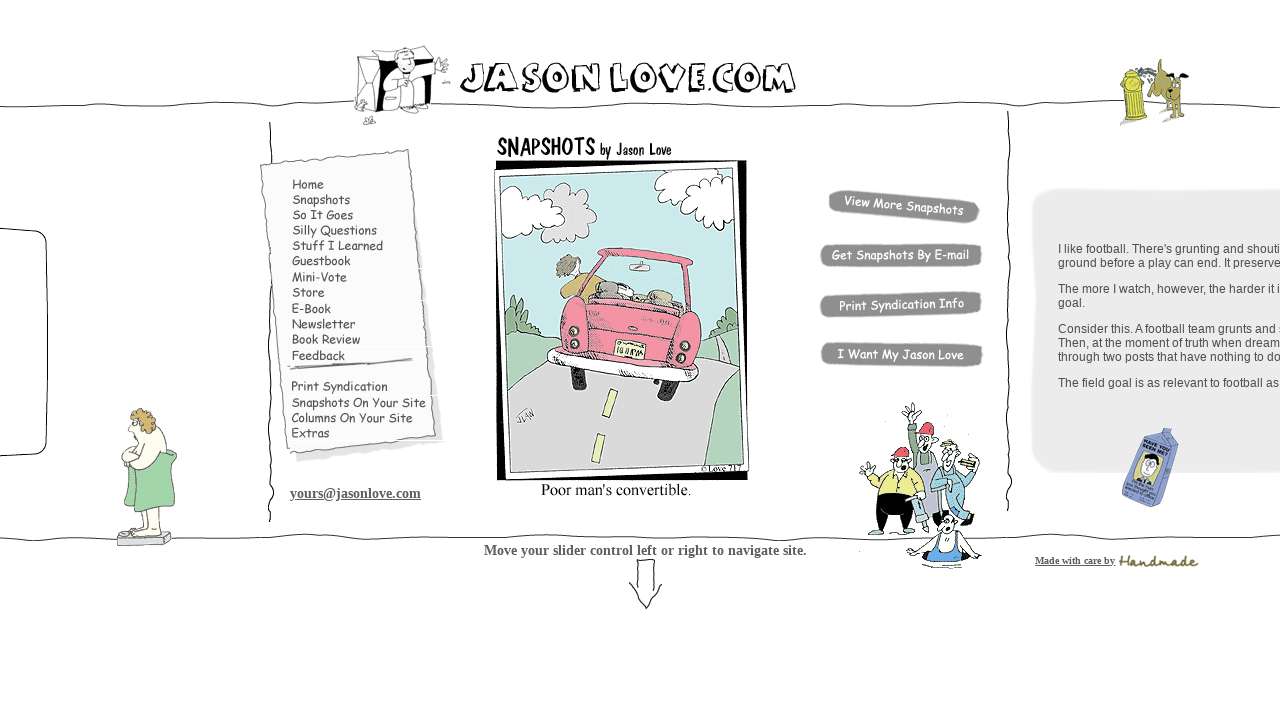

Executed JavaScript to display alert dialog
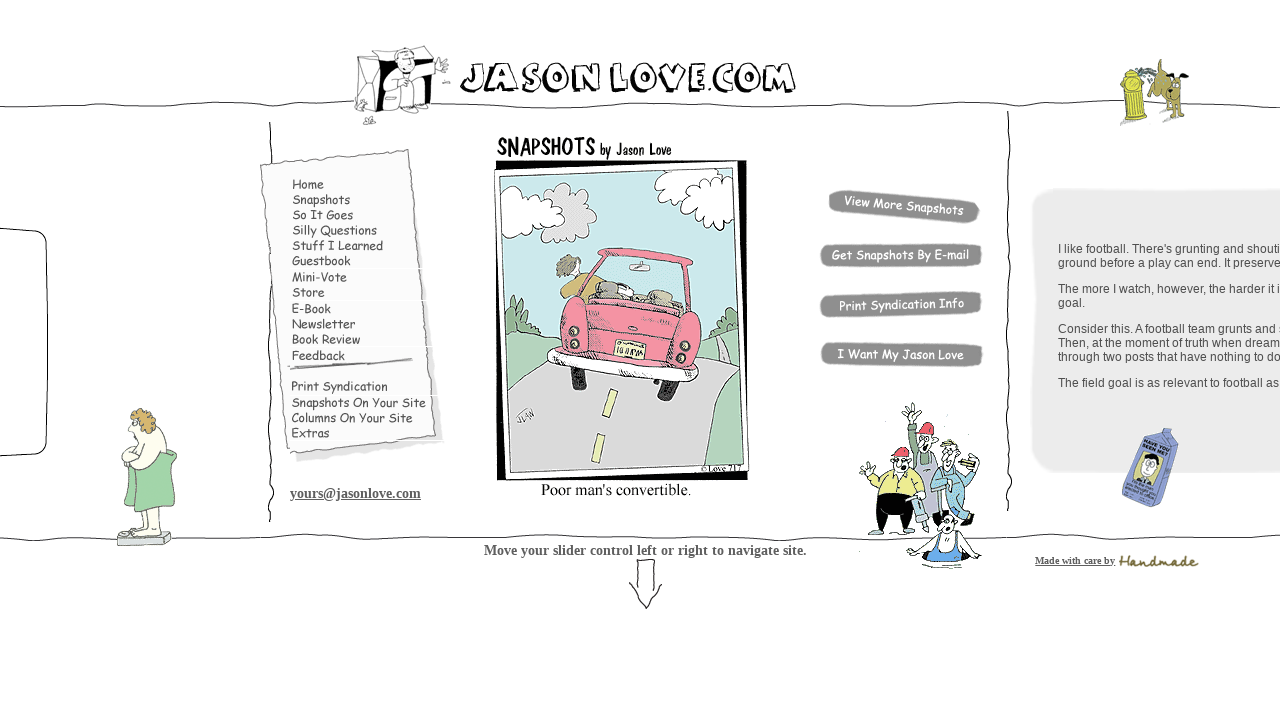

Set up dialog handler to accept alerts
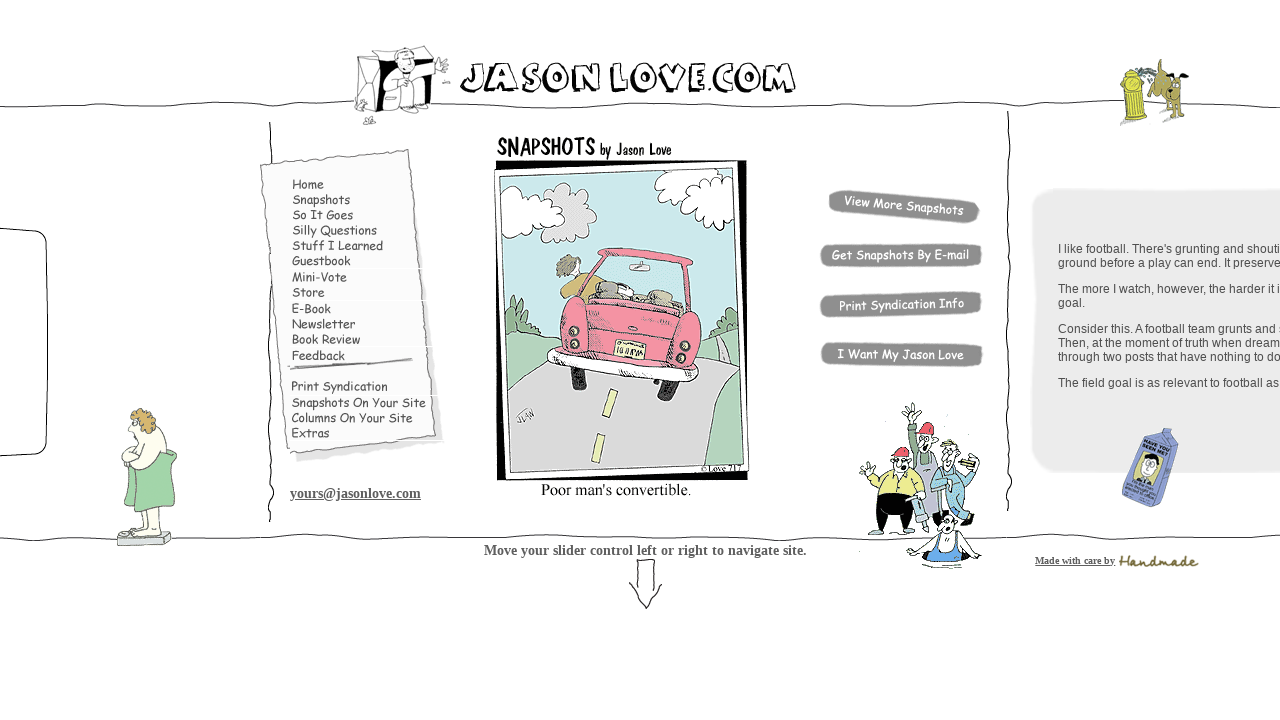

Waited for page to reach networkidle state
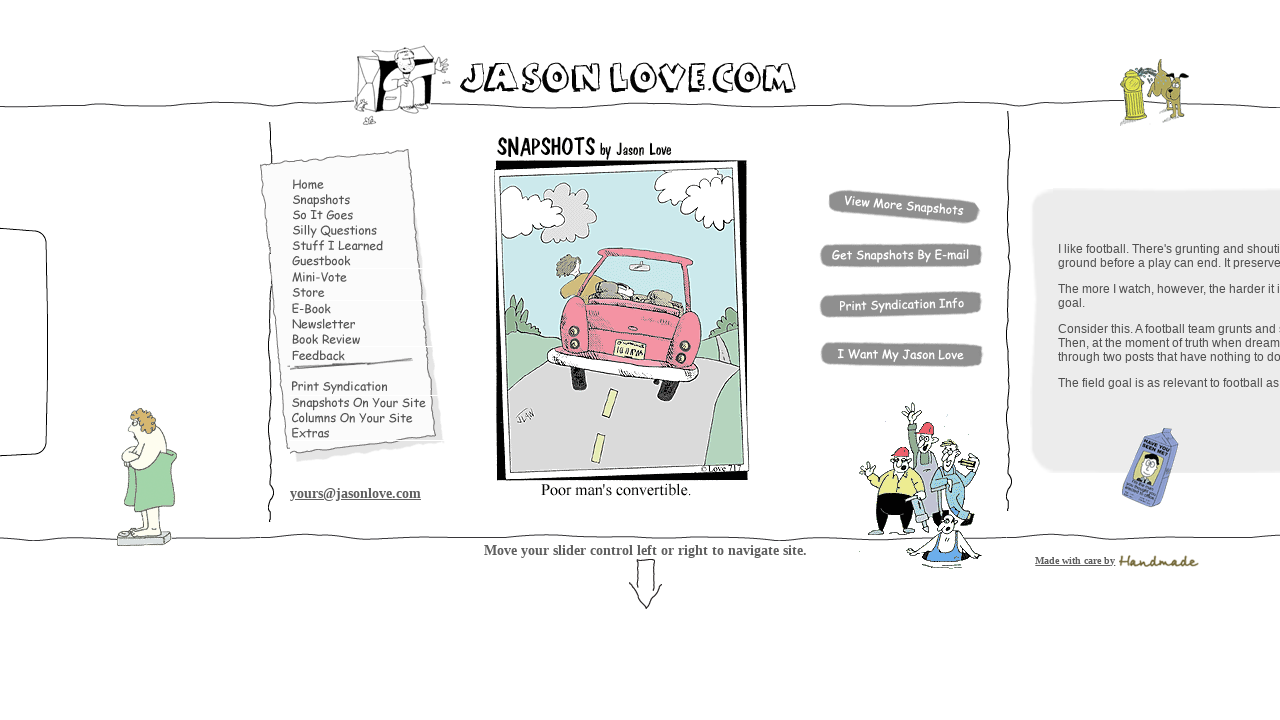

Scrolled right by 500 pixels
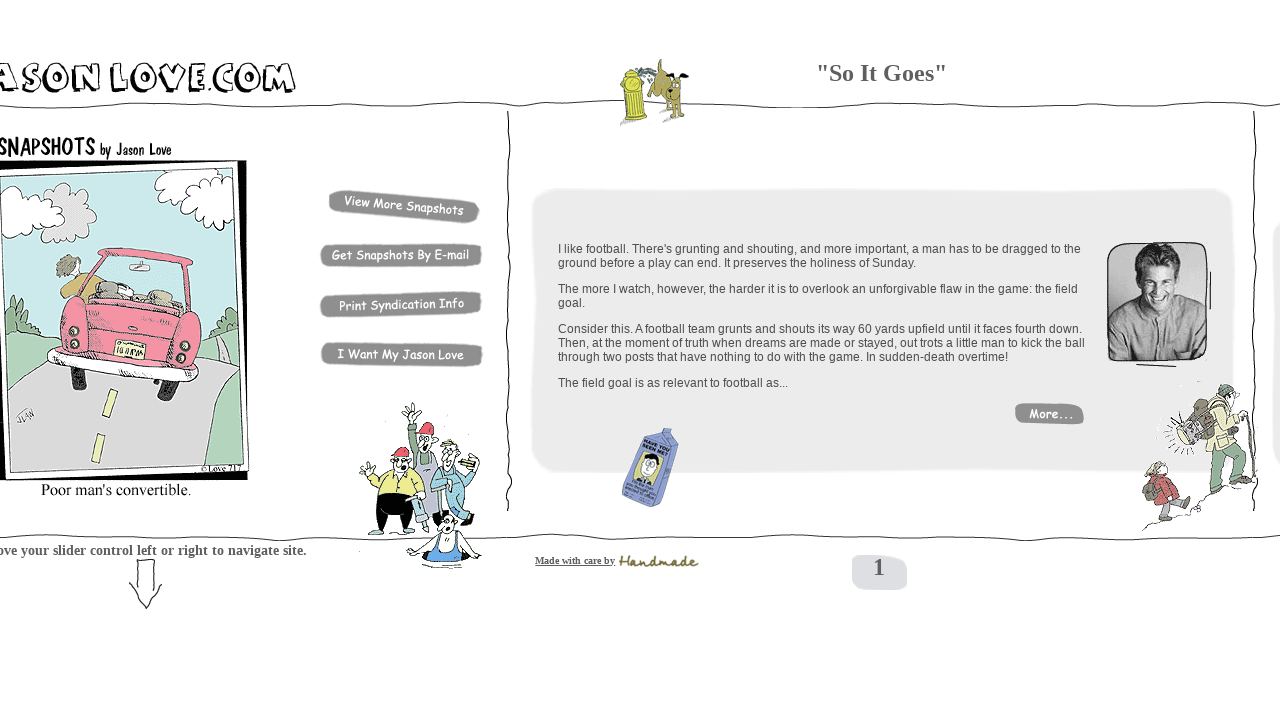

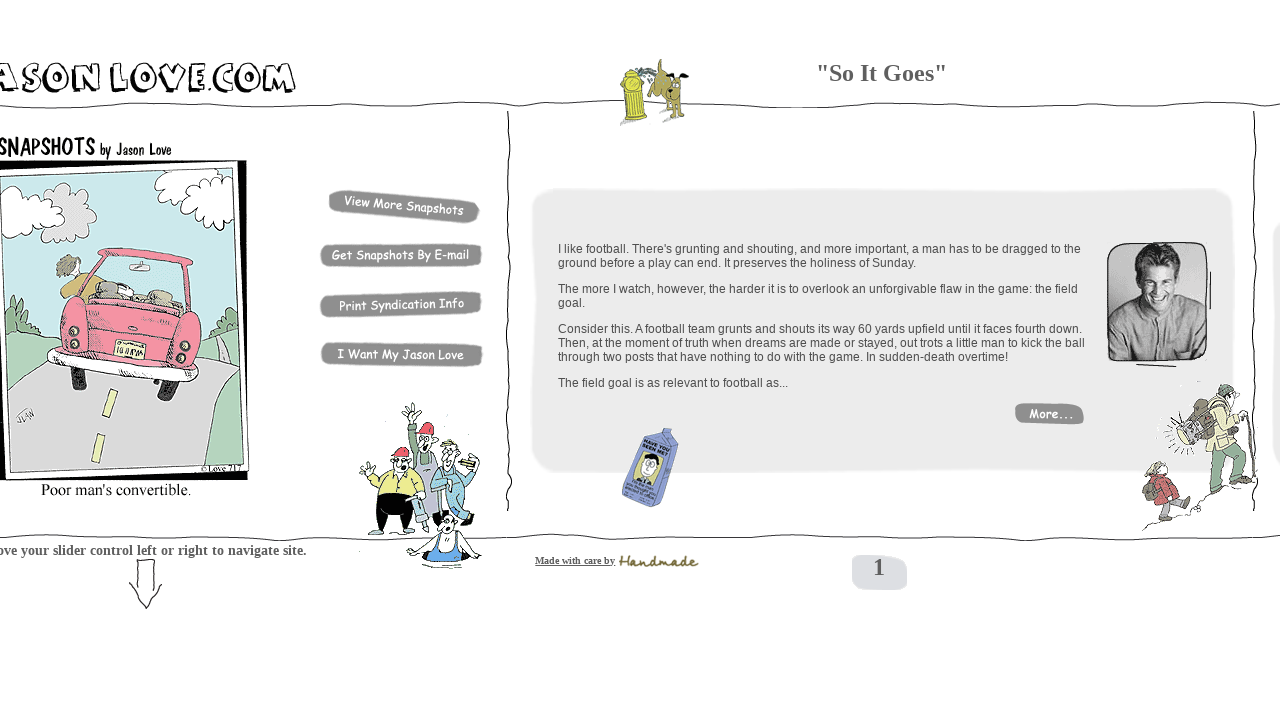